Tests interaction with hidden elements by hiding a text box, setting its value via JavaScript, and then showing it again

Starting URL: https://rahulshettyacademy.com/AutomationPractice/

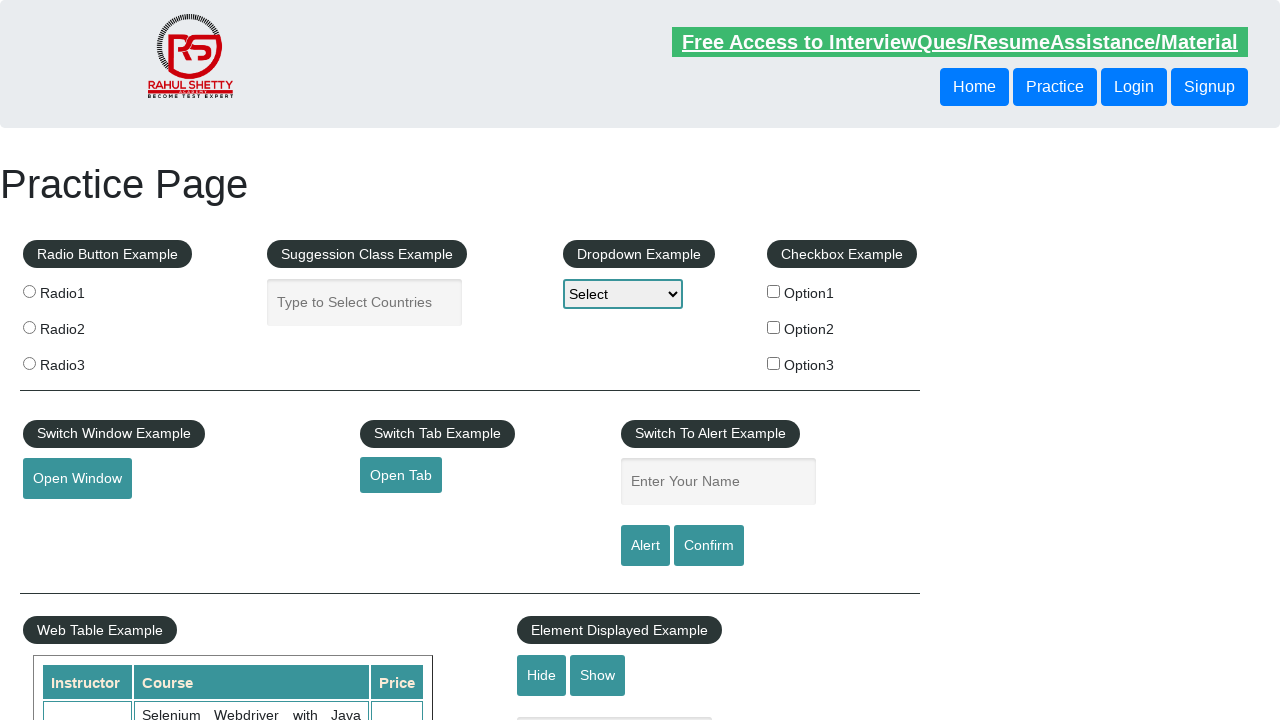

Scrolled hide button into view
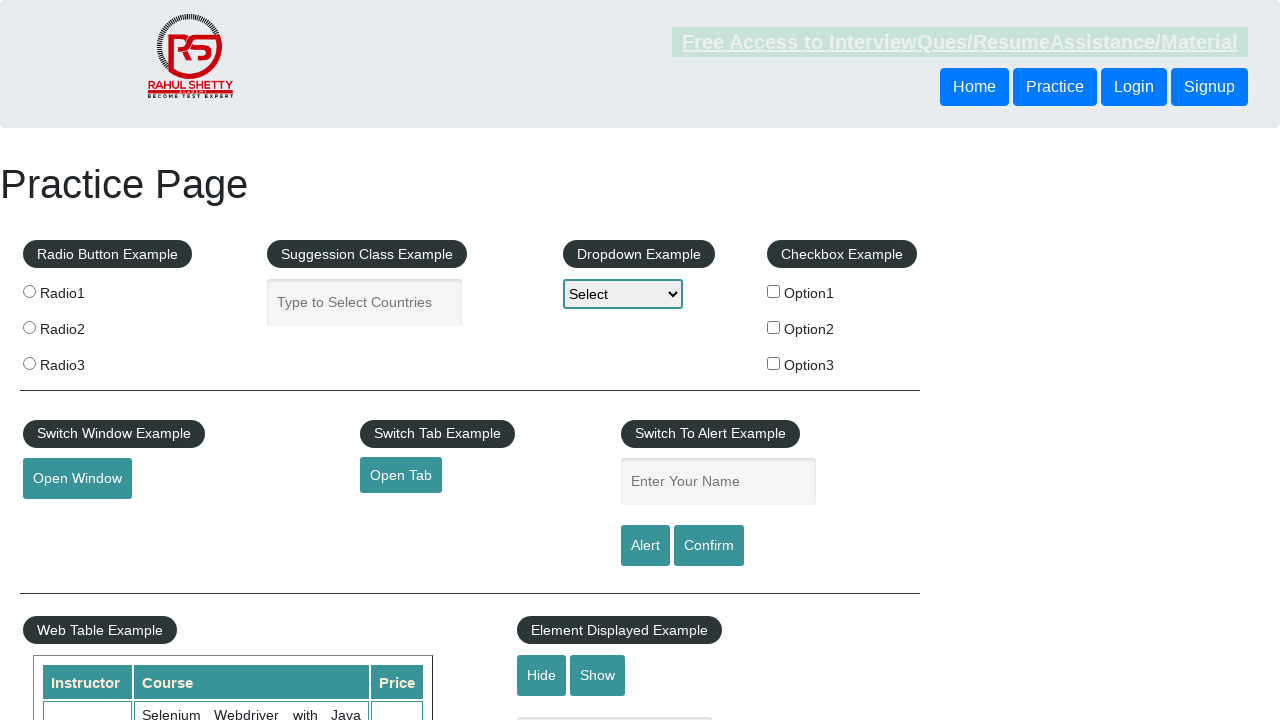

Clicked hide button to hide text box at (542, 675) on #hide-textbox
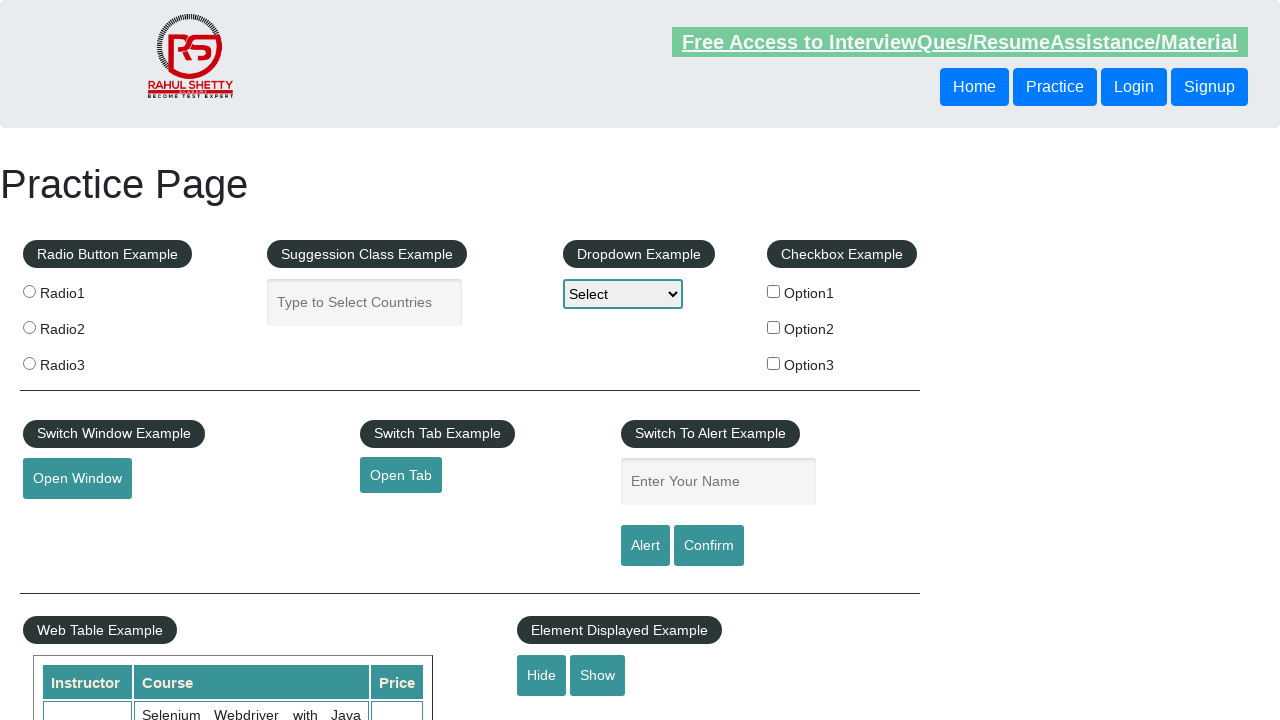

Waited 3 seconds for hide action to complete
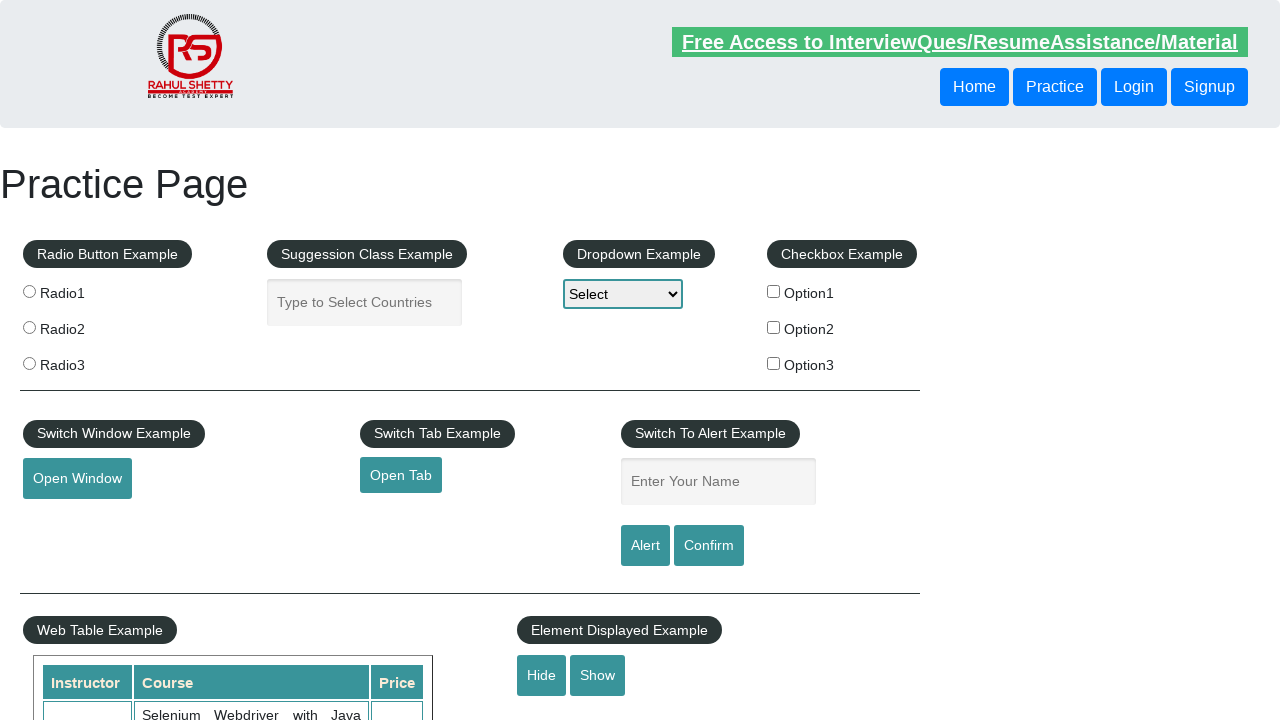

Set hidden text box value to 'Hello' using JavaScript
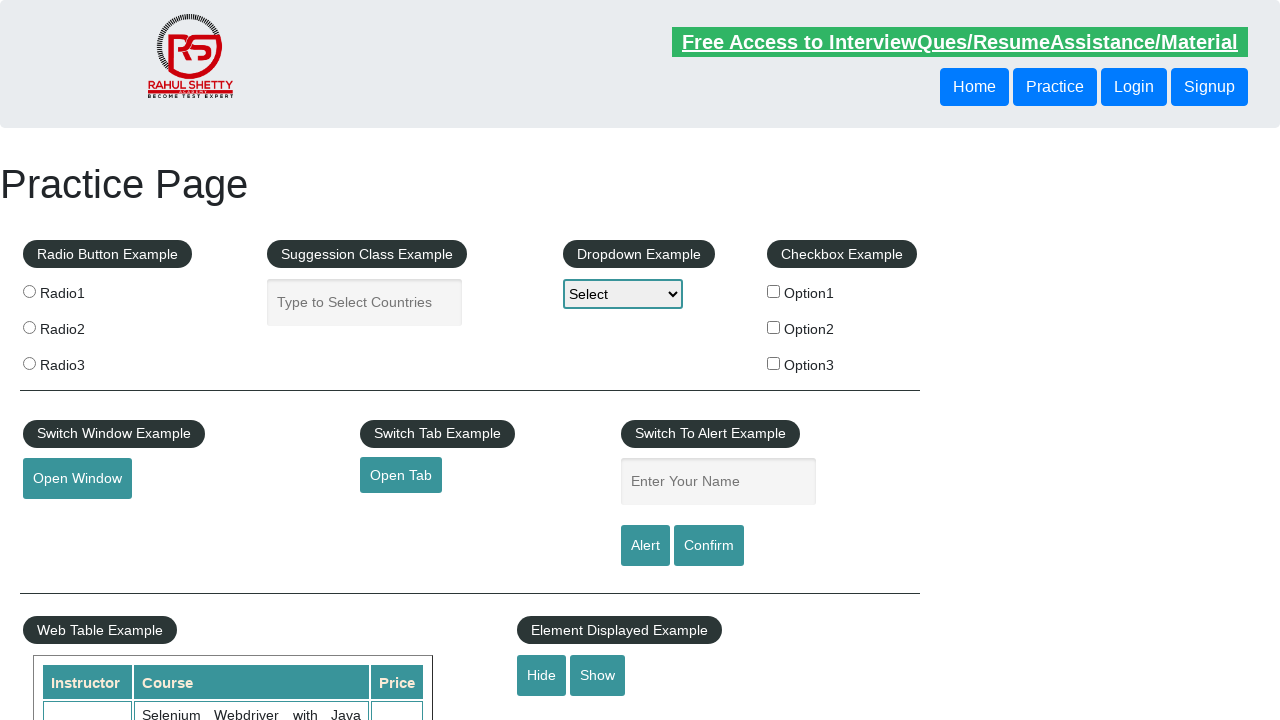

Waited 2 seconds before showing text box
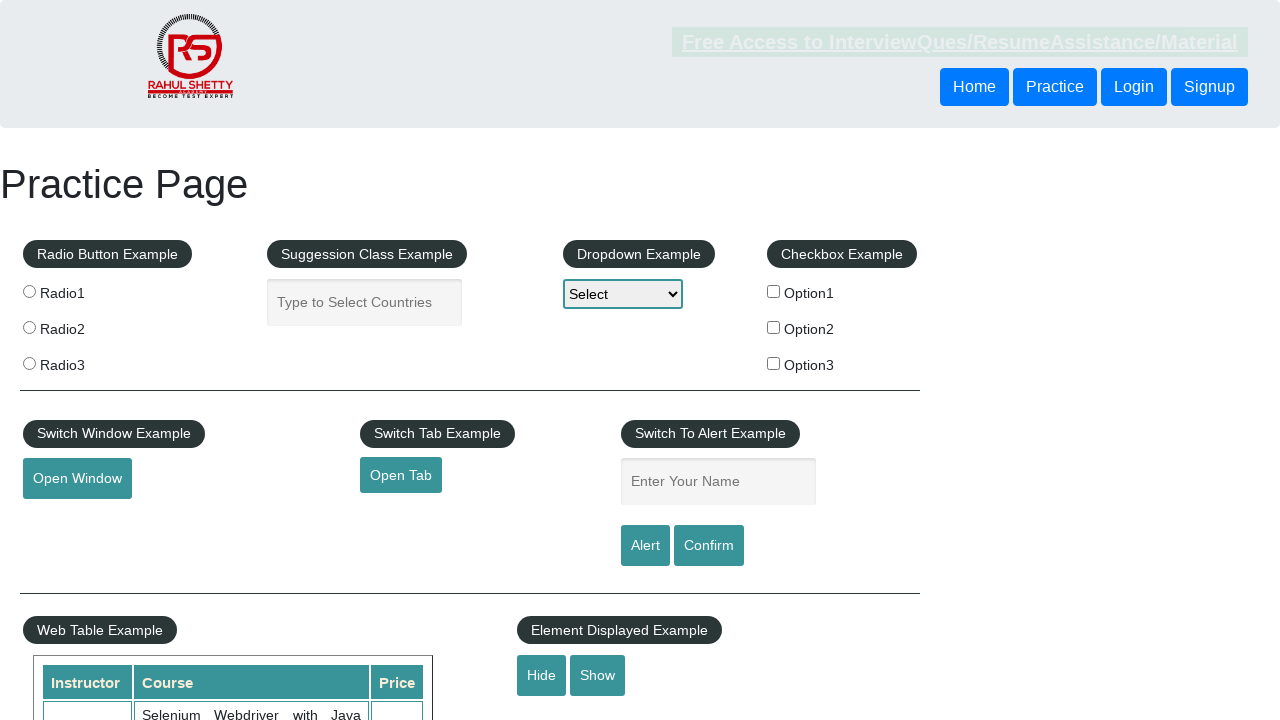

Clicked show button to reveal text box with 'Hello' value at (598, 675) on #show-textbox
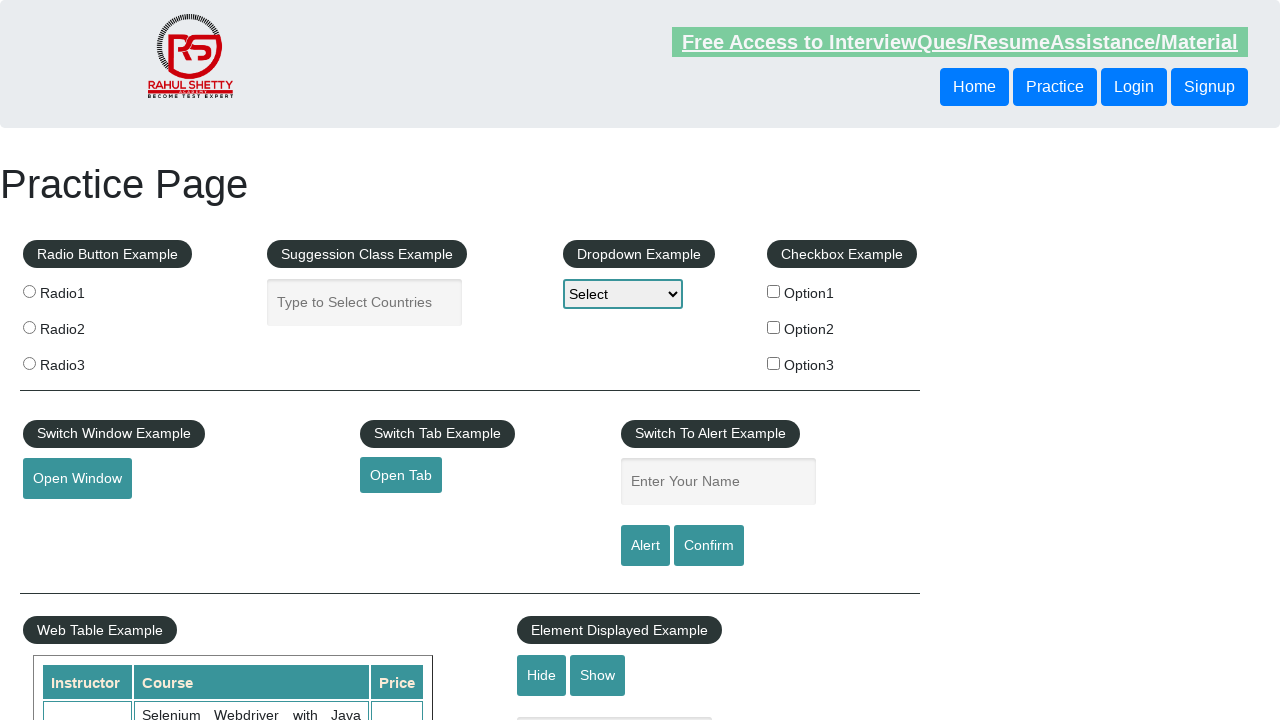

Waited 5 seconds to observe the revealed text box
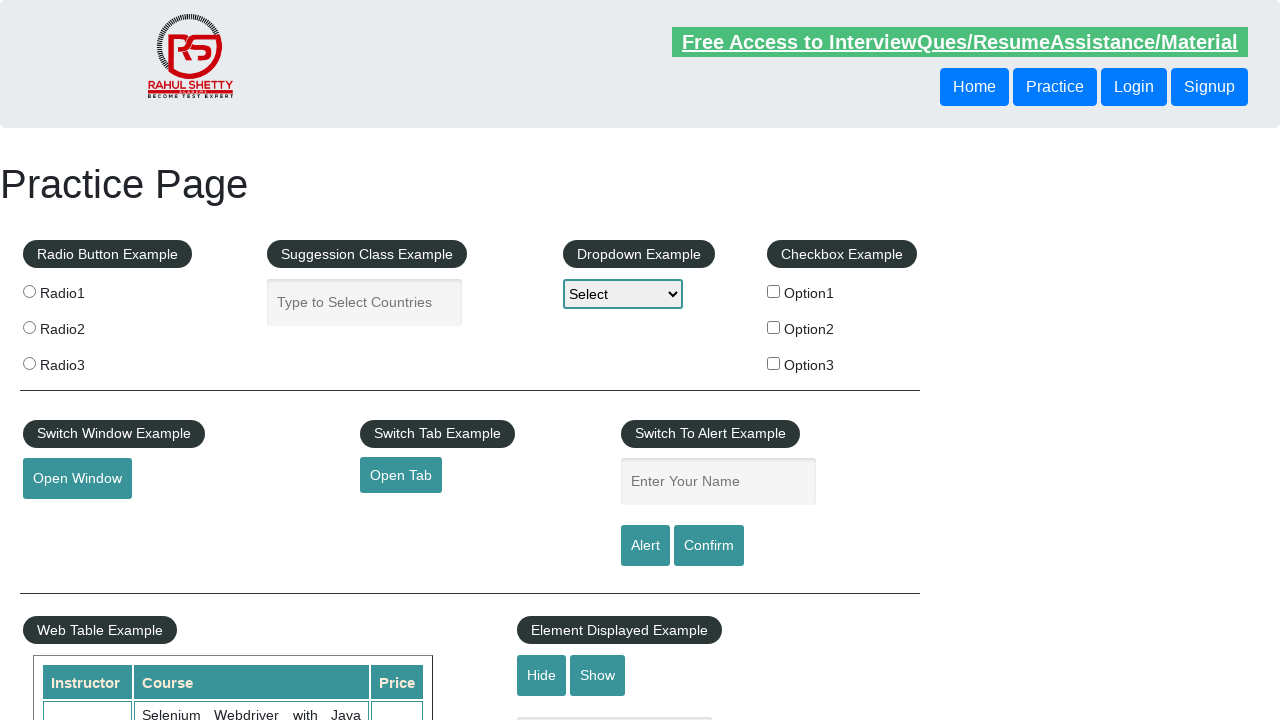

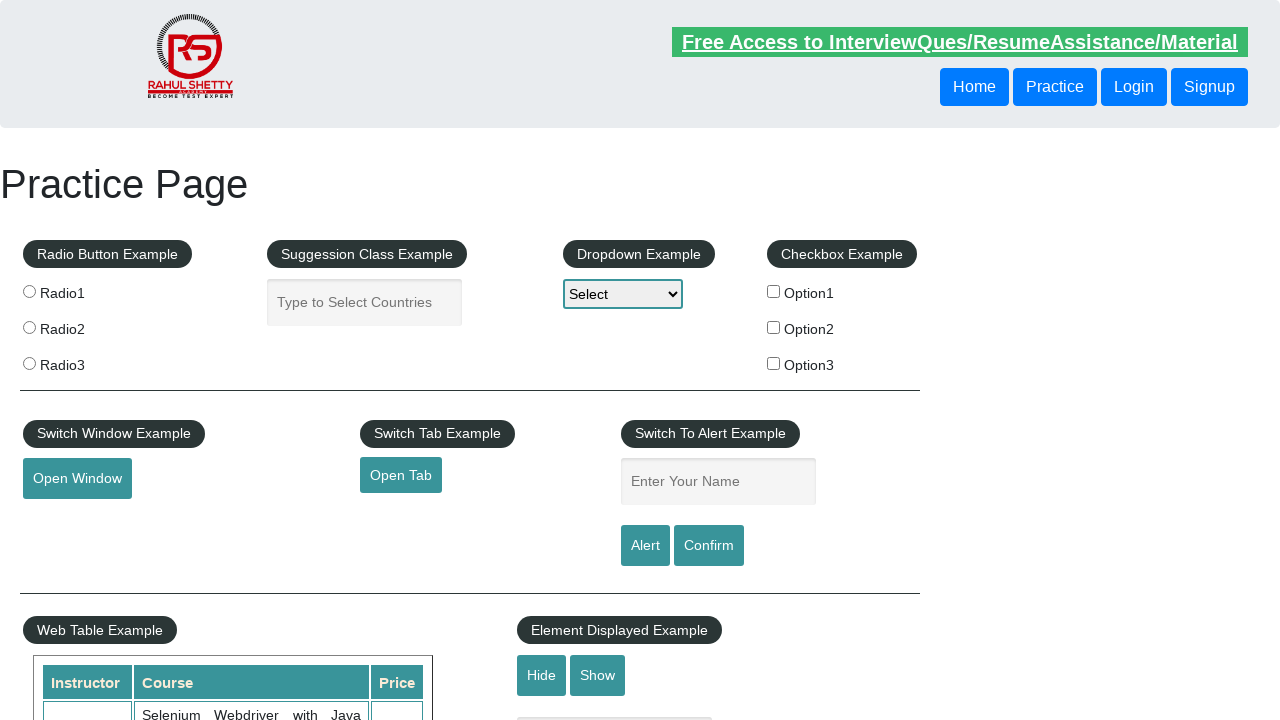